Tests JavaScript prompt alert functionality by clicking a prompt button, entering text into the prompt dialog, and accepting/dismissing it multiple times.

Starting URL: https://demoqa.com/alerts

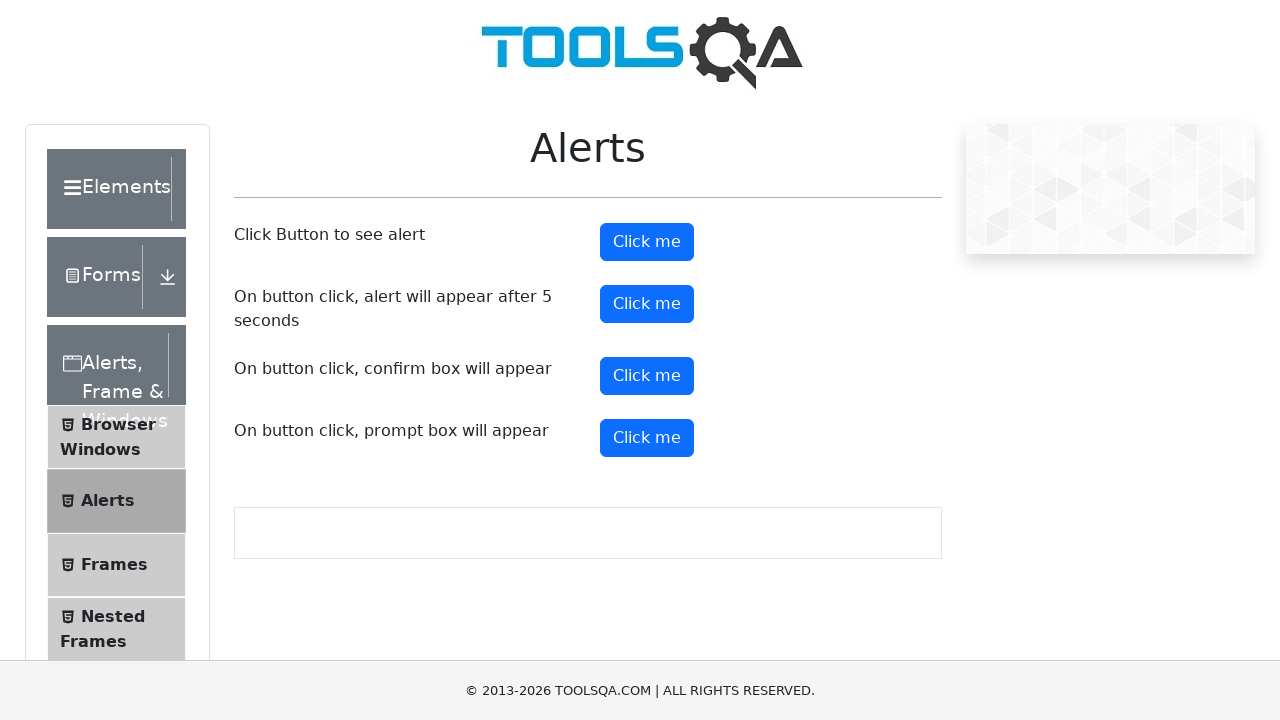

Scrolled prompt button into view
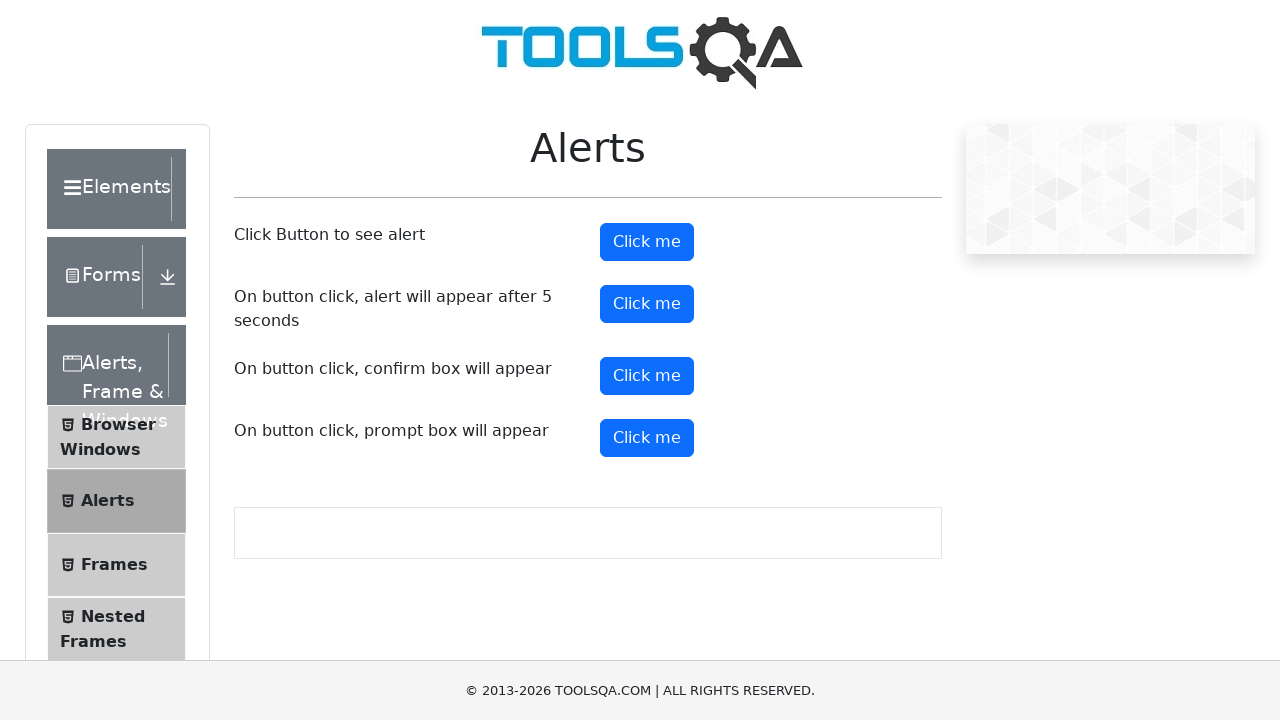

Clicked prompt button and accepted empty prompt dialog at (647, 438) on #promtButton
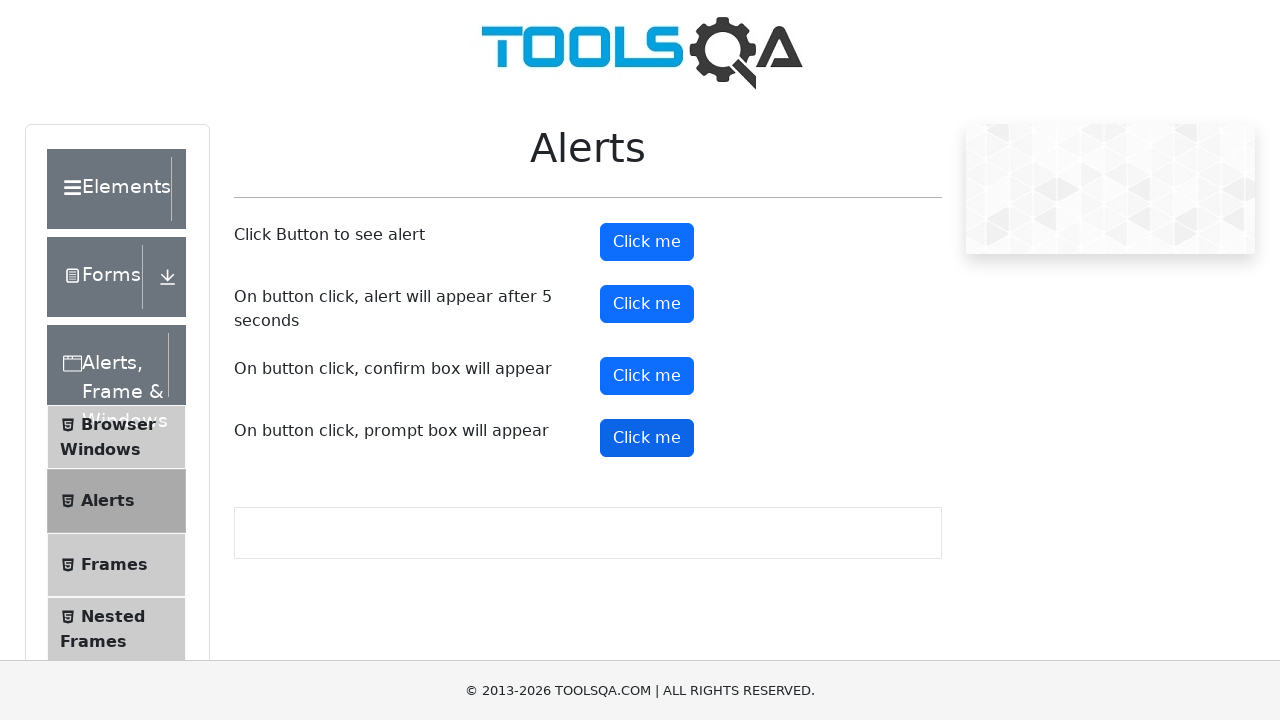

Scrolled prompt button into view again
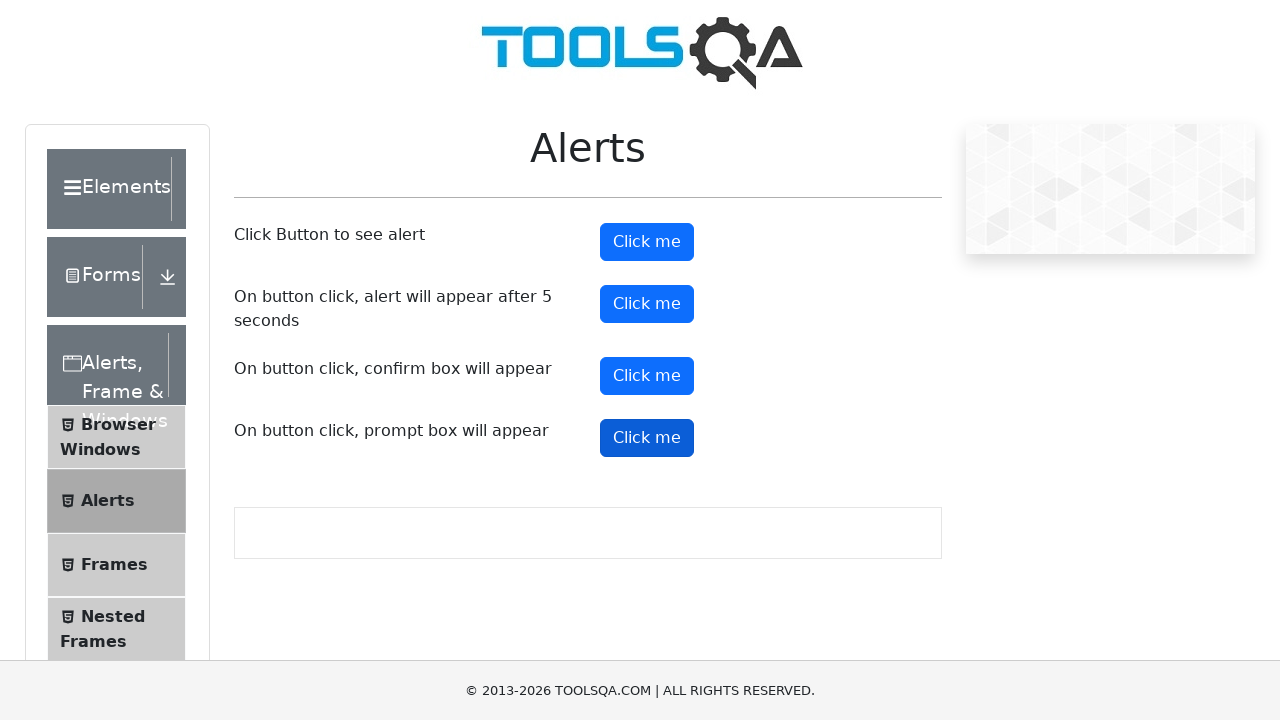

Clicked prompt button and accepted with text 'Selenium Automation is good over manual tests' at (647, 438) on #promtButton
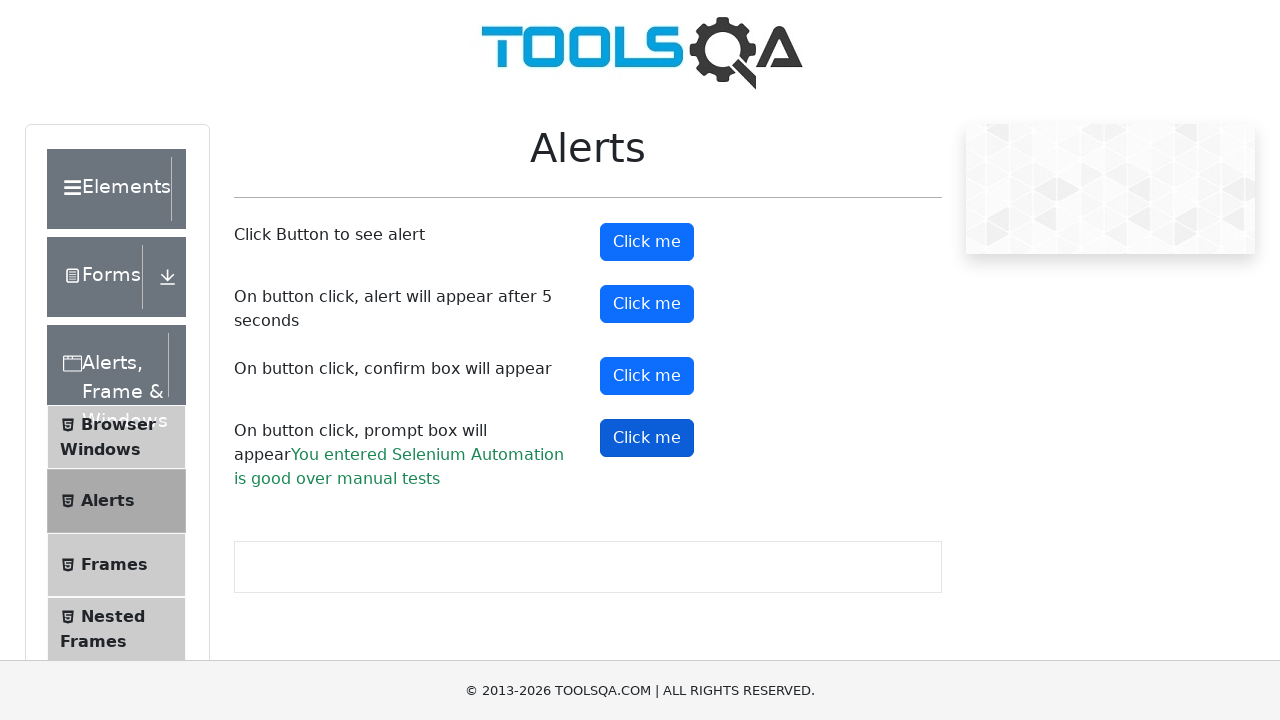

Scrolled prompt button into view for third time
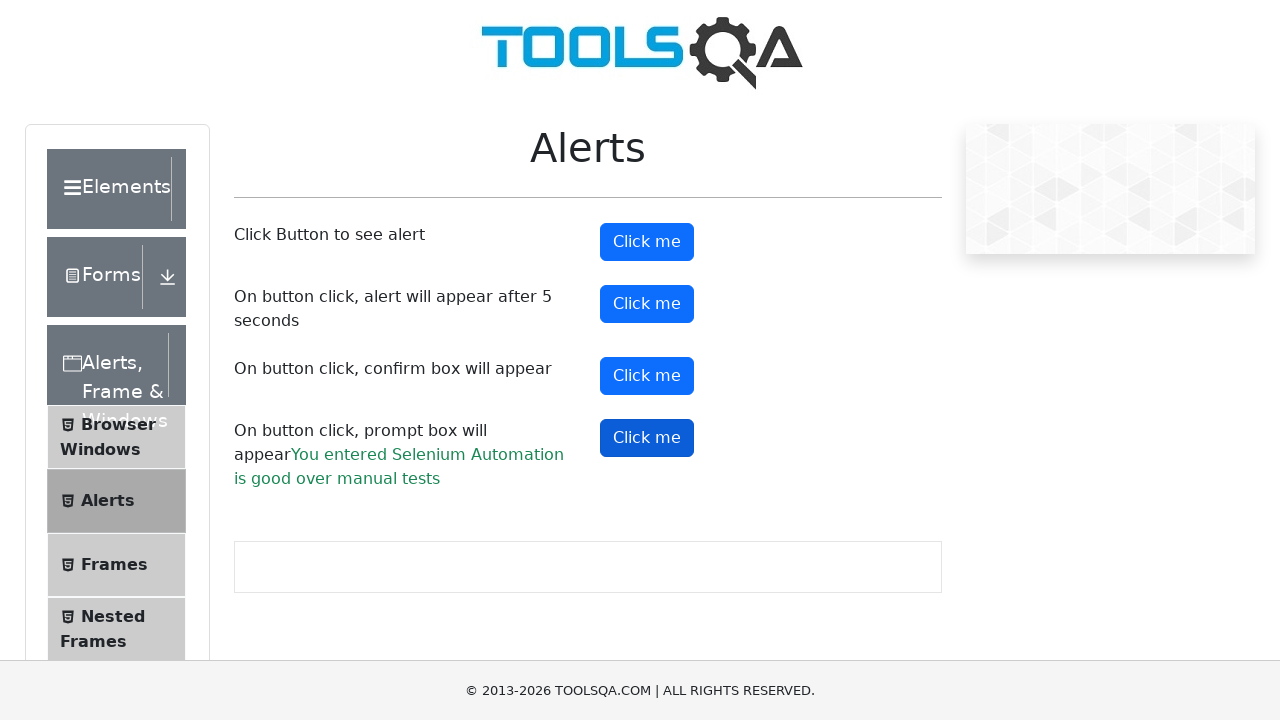

Clicked prompt button and dismissed the prompt dialog at (647, 438) on #promtButton
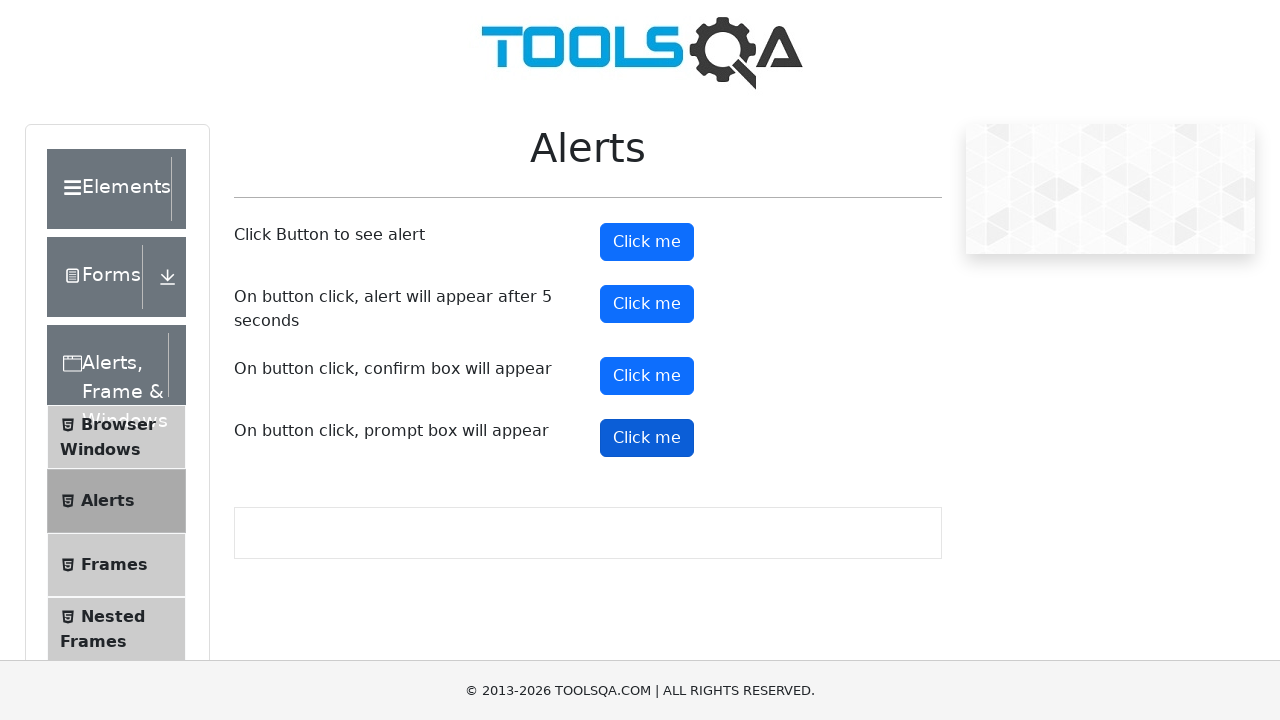

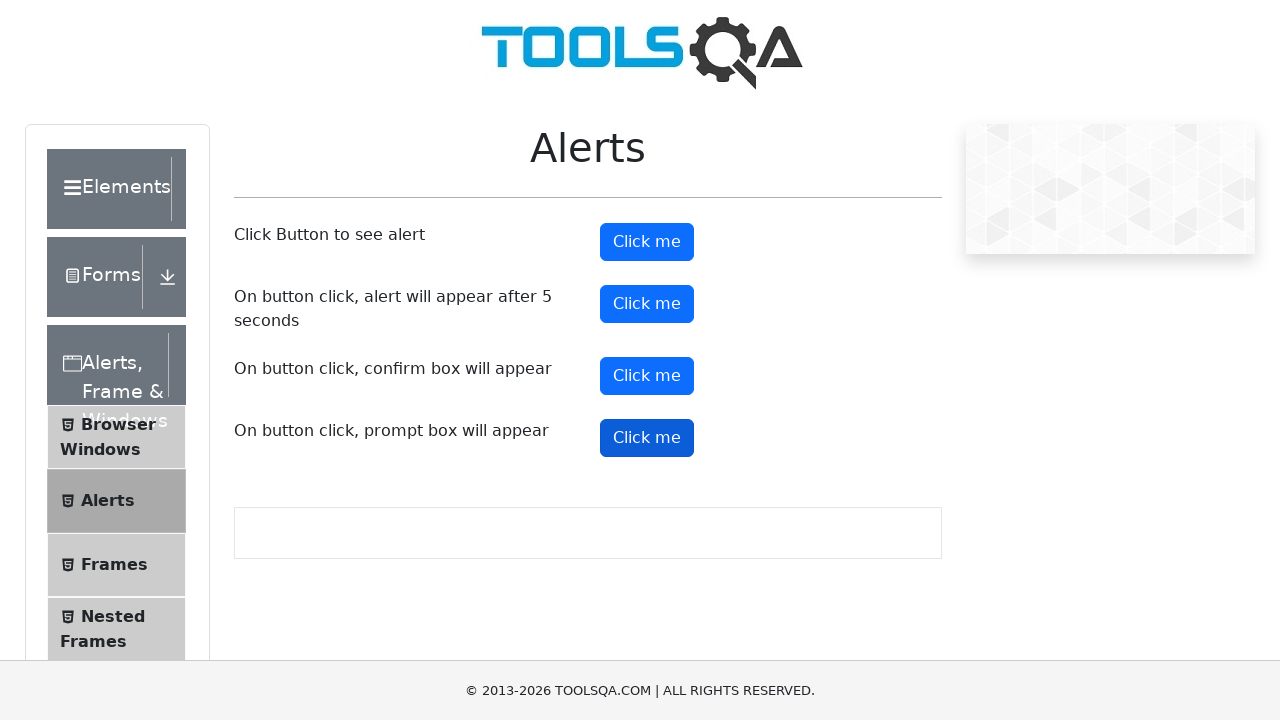